Tests the web table filtering functionality by searching for "Rice" and verifying that all displayed results contain the search term

Starting URL: https://rahulshettyacademy.com/seleniumPractise/#/offers

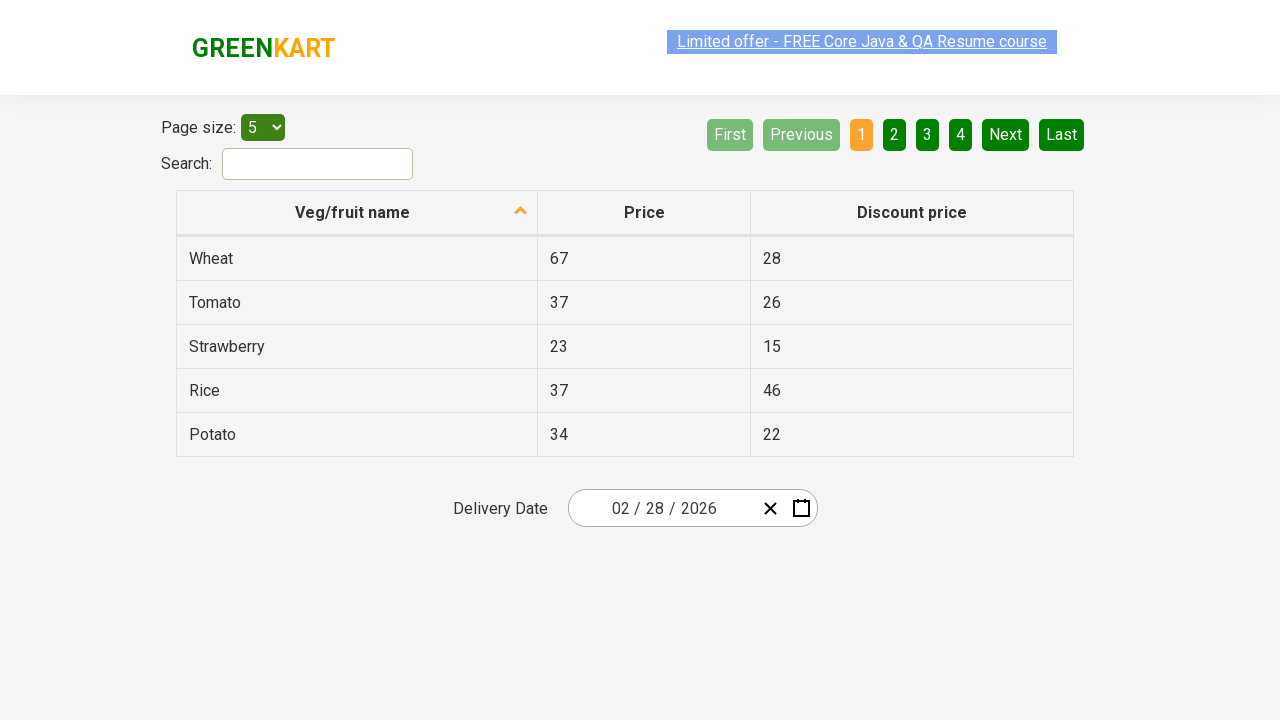

Filled search field with 'Rice' to filter web table on #search-field
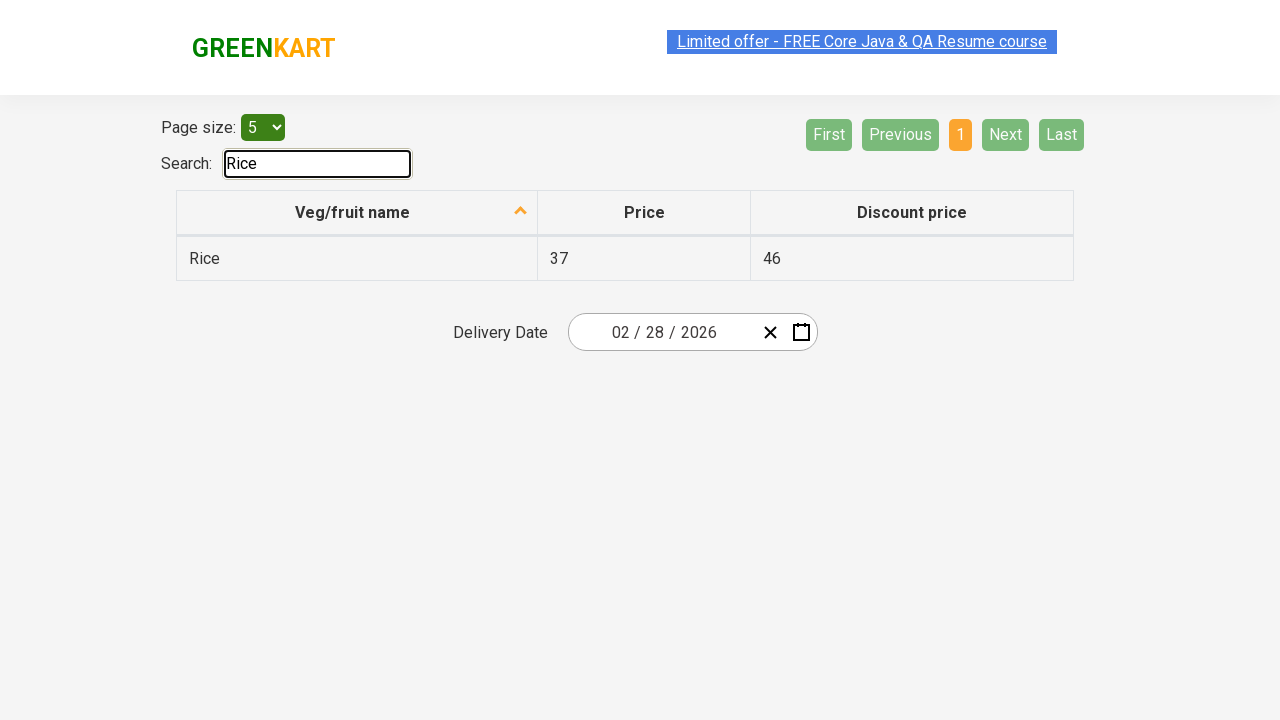

Waited 500ms for table to update with filtered results
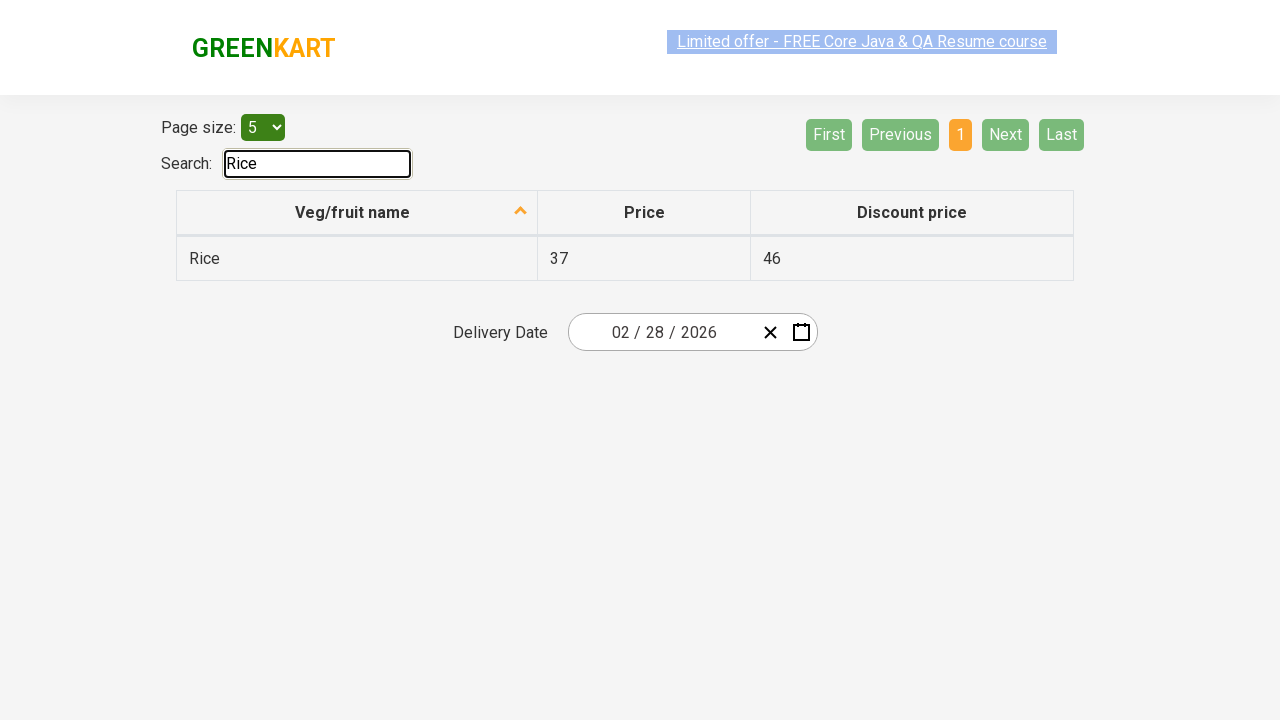

Verified filtered table results are displayed
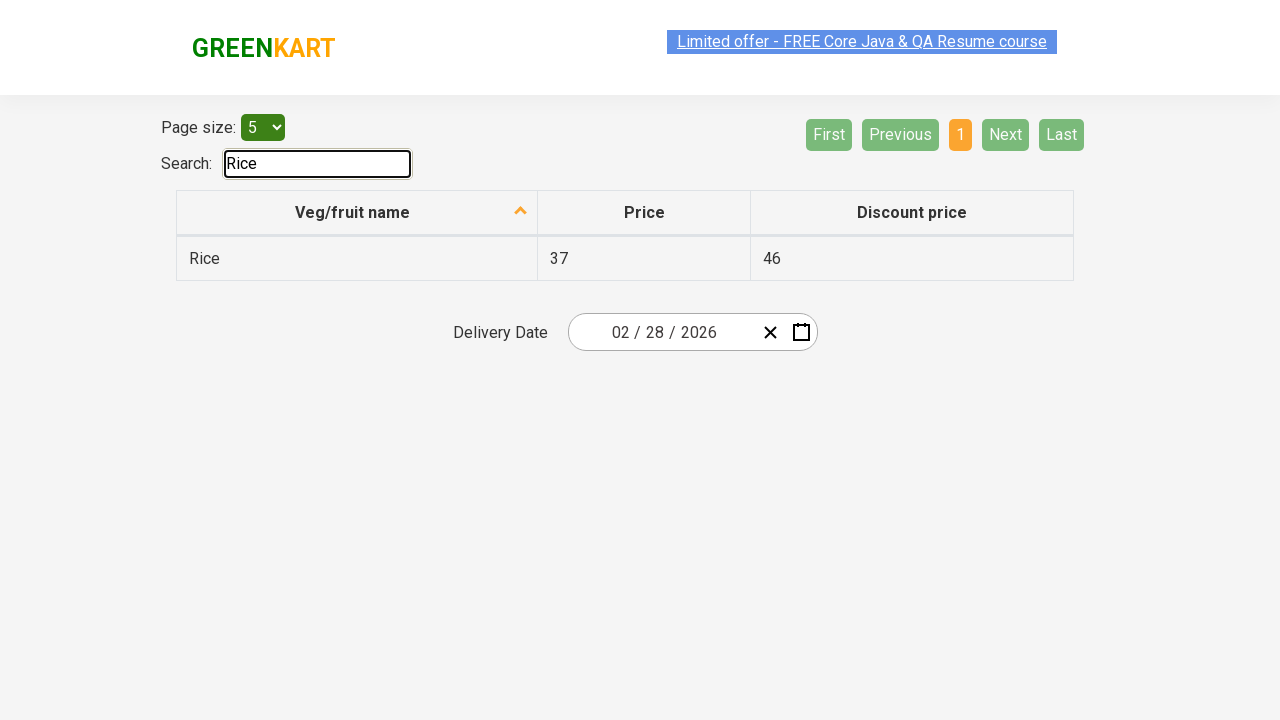

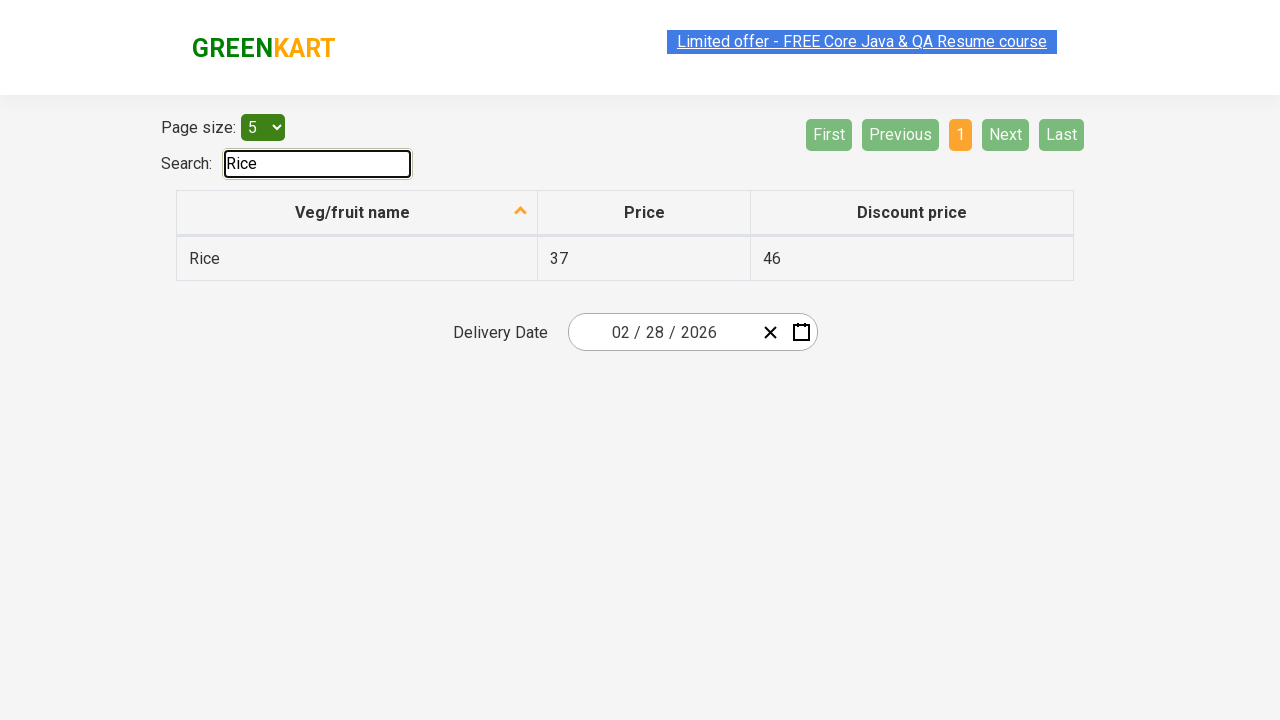